Tests that all images on the pages have valid src attributes that return successful HTTP responses

Starting URL: https://ntig-uppsala.github.io/Frisor-Saxe/index-fi.html

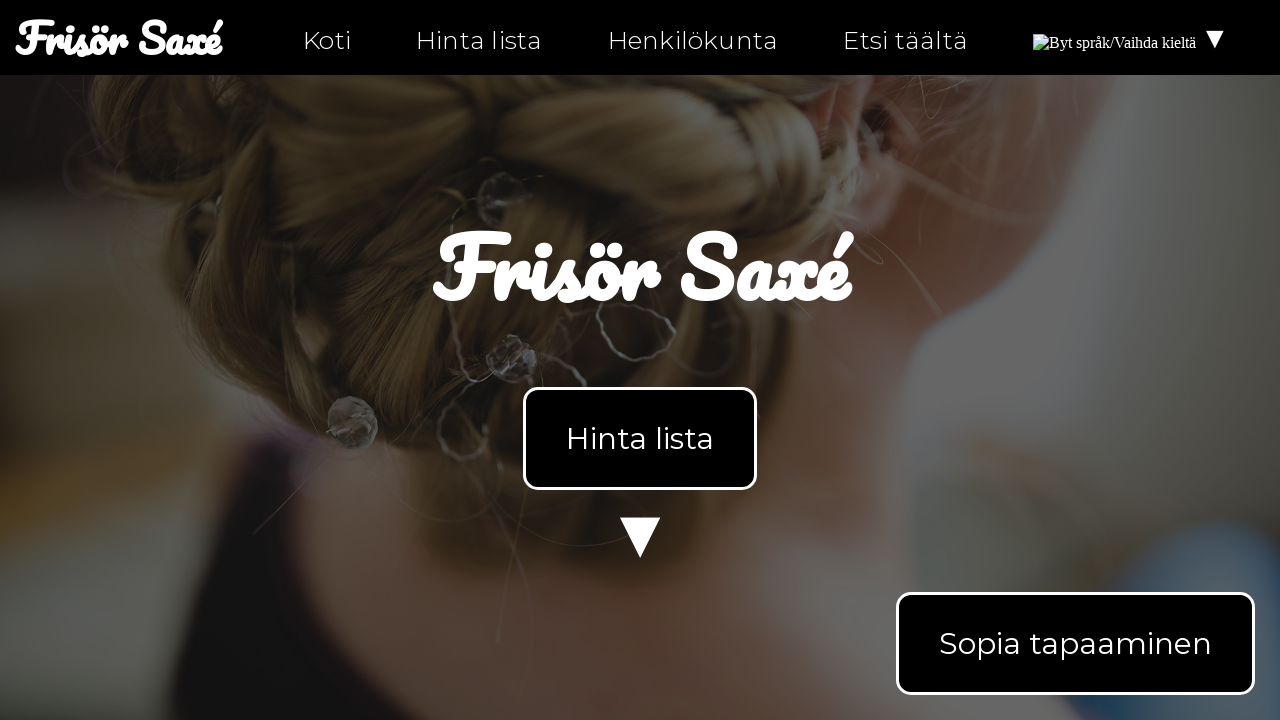

Located all img elements on index-fi.html
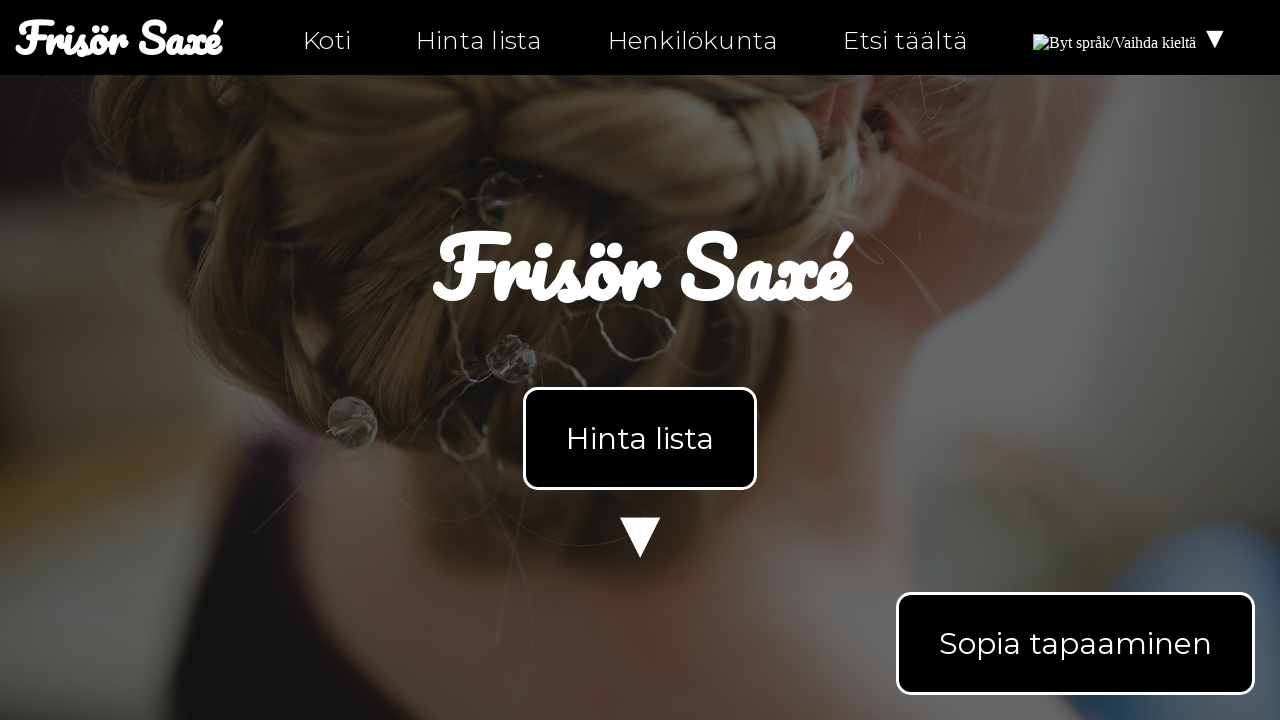

Retrieved src attribute from image: https://upload.wikimedia.org/wikipedia/commons/b/bc/Flag_of_Finland.svg
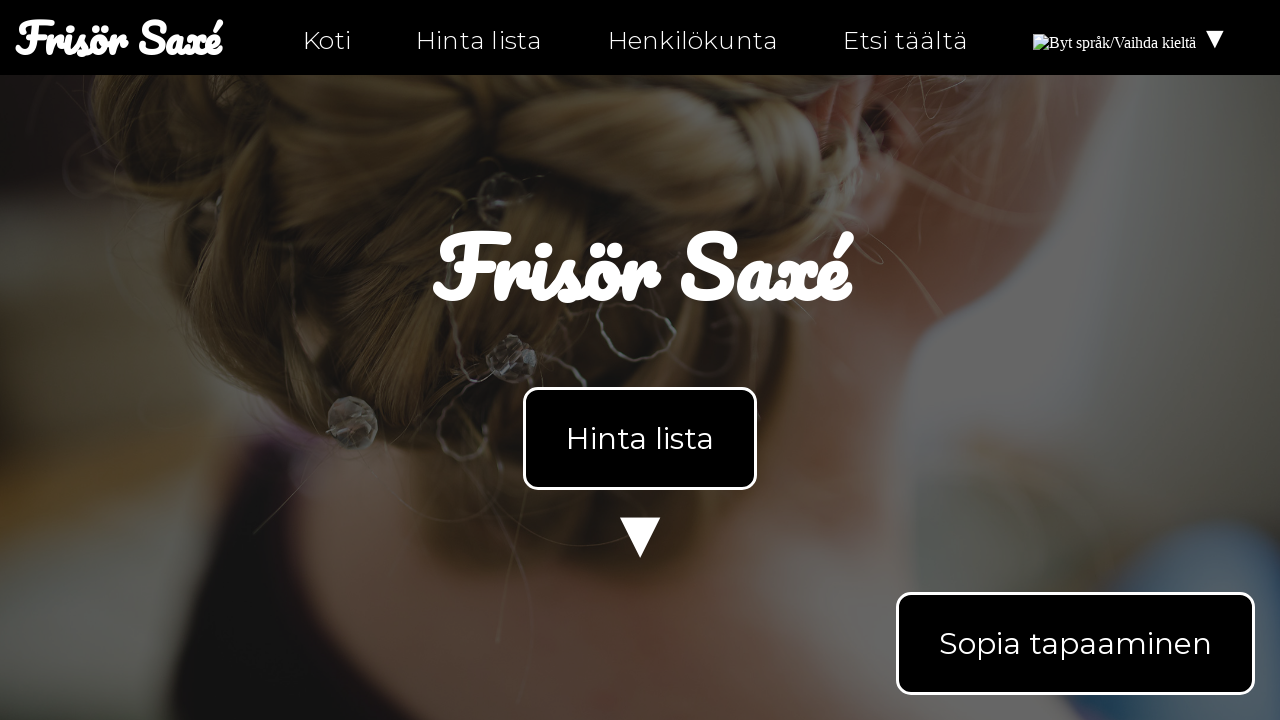

Verified image src is not empty: https://upload.wikimedia.org/wikipedia/commons/b/bc/Flag_of_Finland.svg
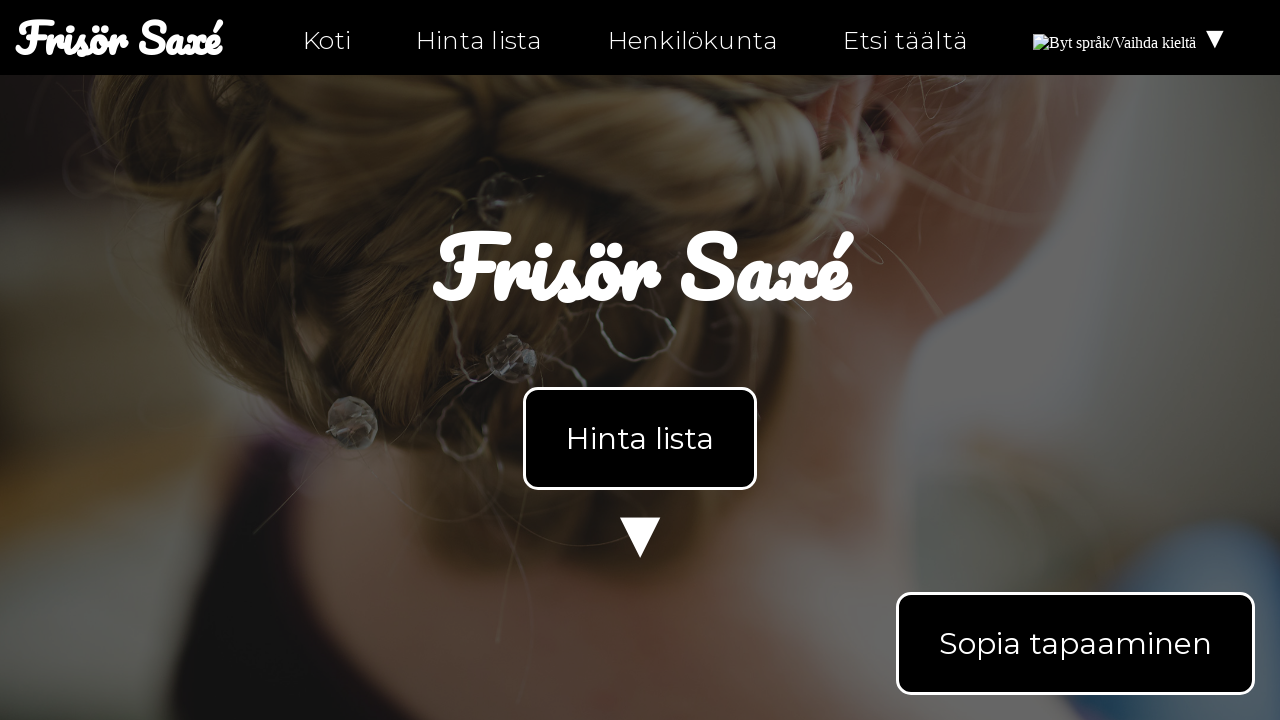

Retrieved src attribute from image: https://upload.wikimedia.org/wikipedia/commons/4/4c/Flag_of_Sweden.svg
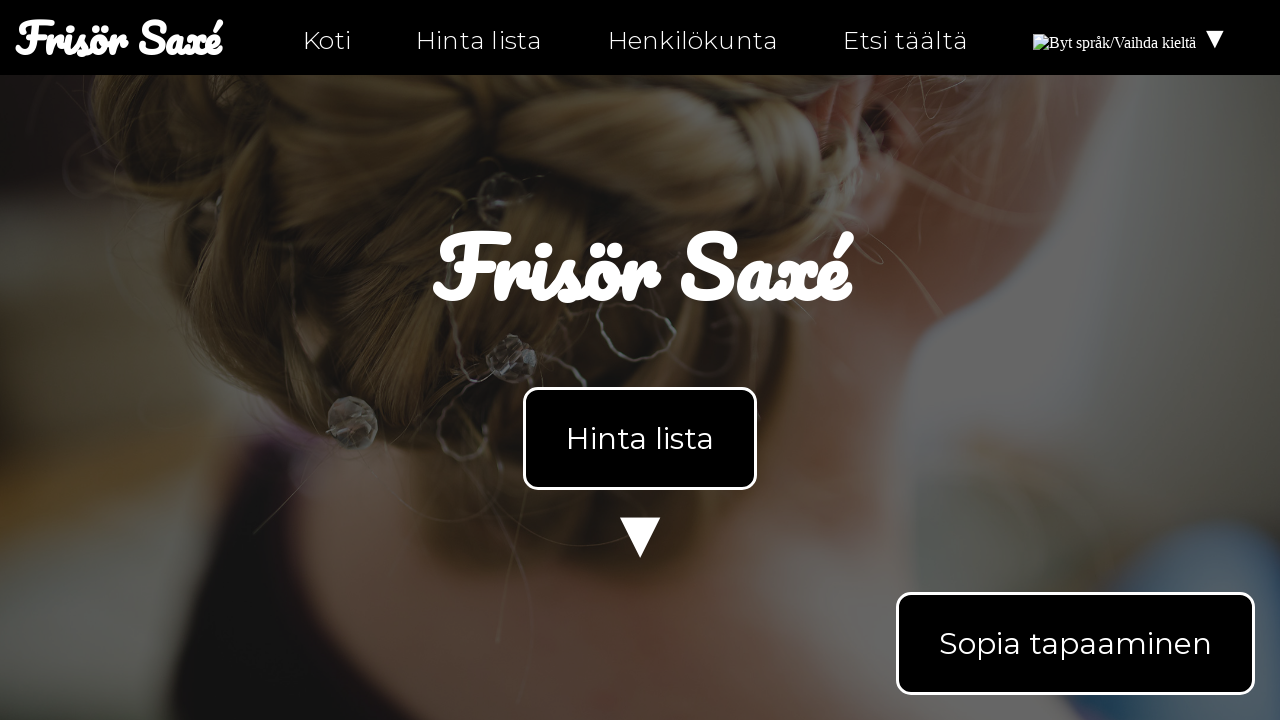

Verified image src is not empty: https://upload.wikimedia.org/wikipedia/commons/4/4c/Flag_of_Sweden.svg
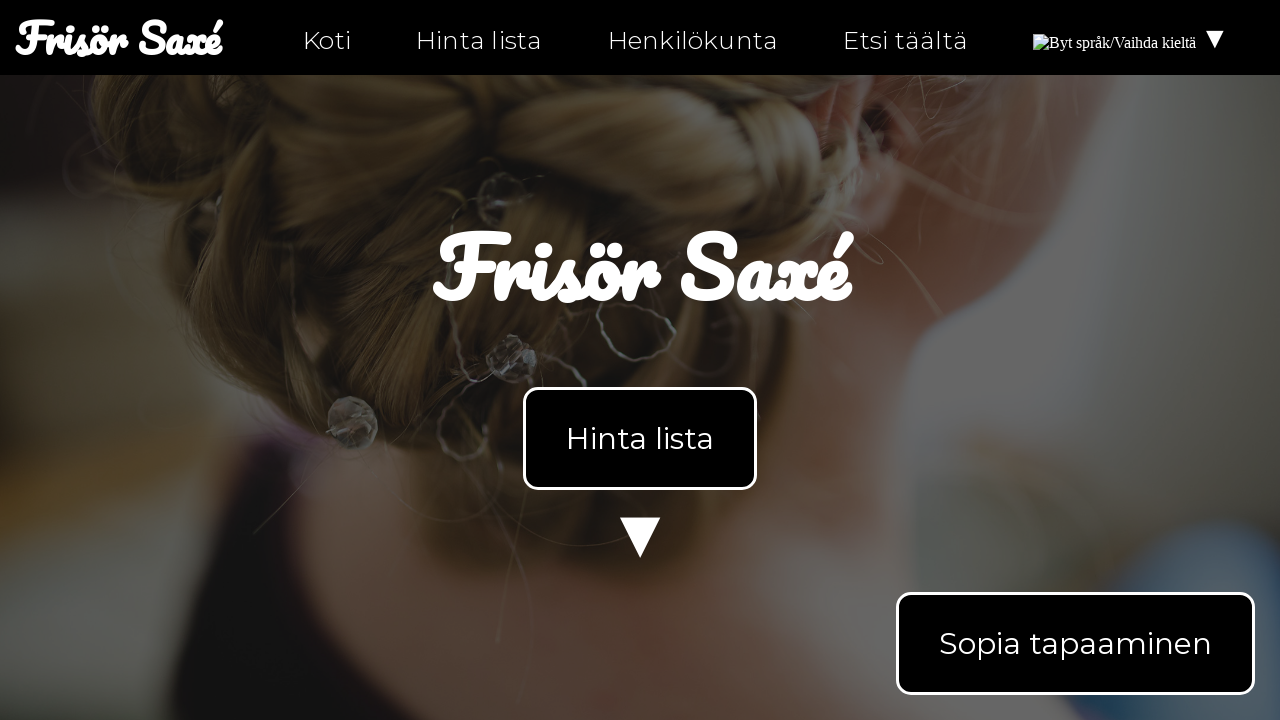

Retrieved src attribute from image: https://upload.wikimedia.org/wikipedia/commons/b/bc/Flag_of_Finland.svg
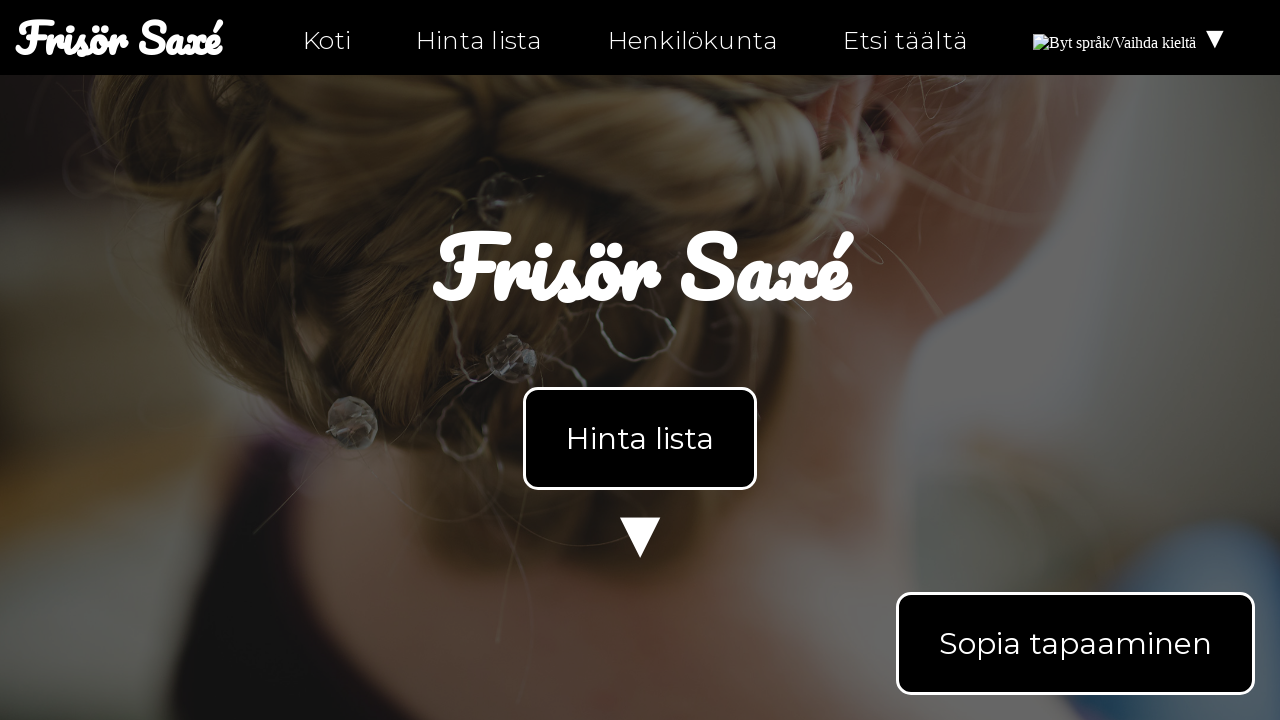

Verified image src is not empty: https://upload.wikimedia.org/wikipedia/commons/b/bc/Flag_of_Finland.svg
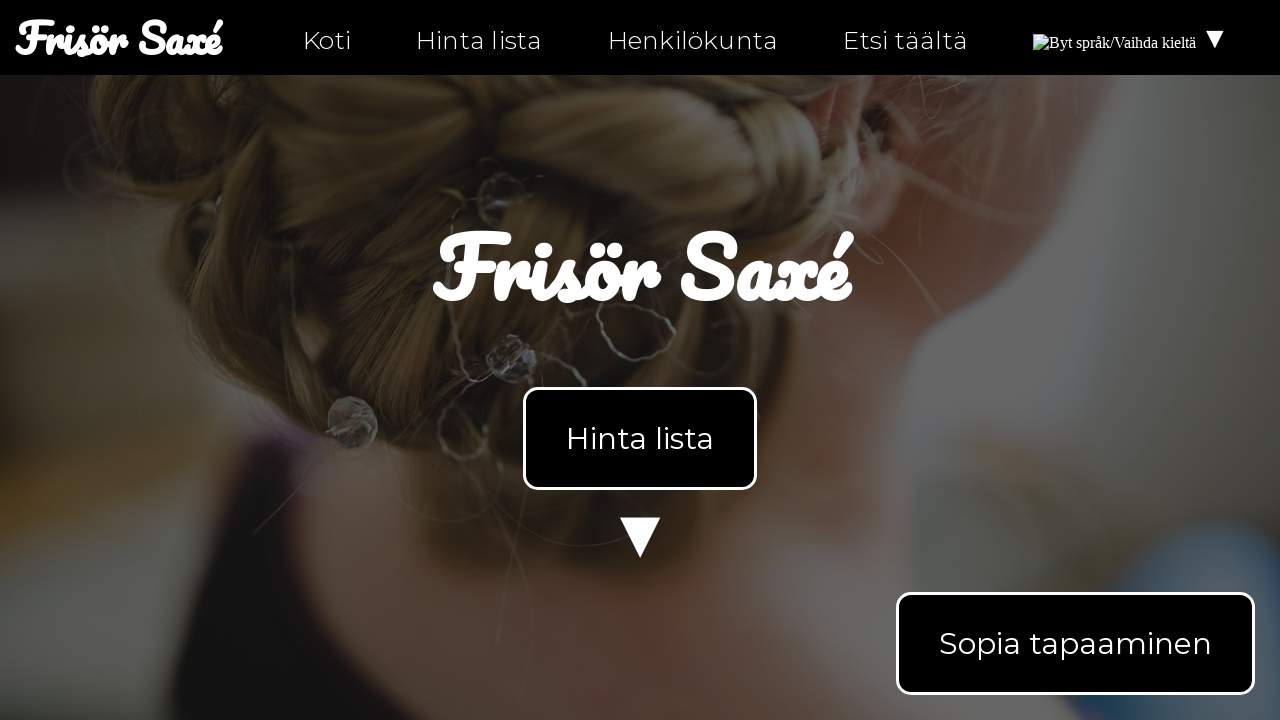

Retrieved src attribute from image: assets/images/bild2.jpg
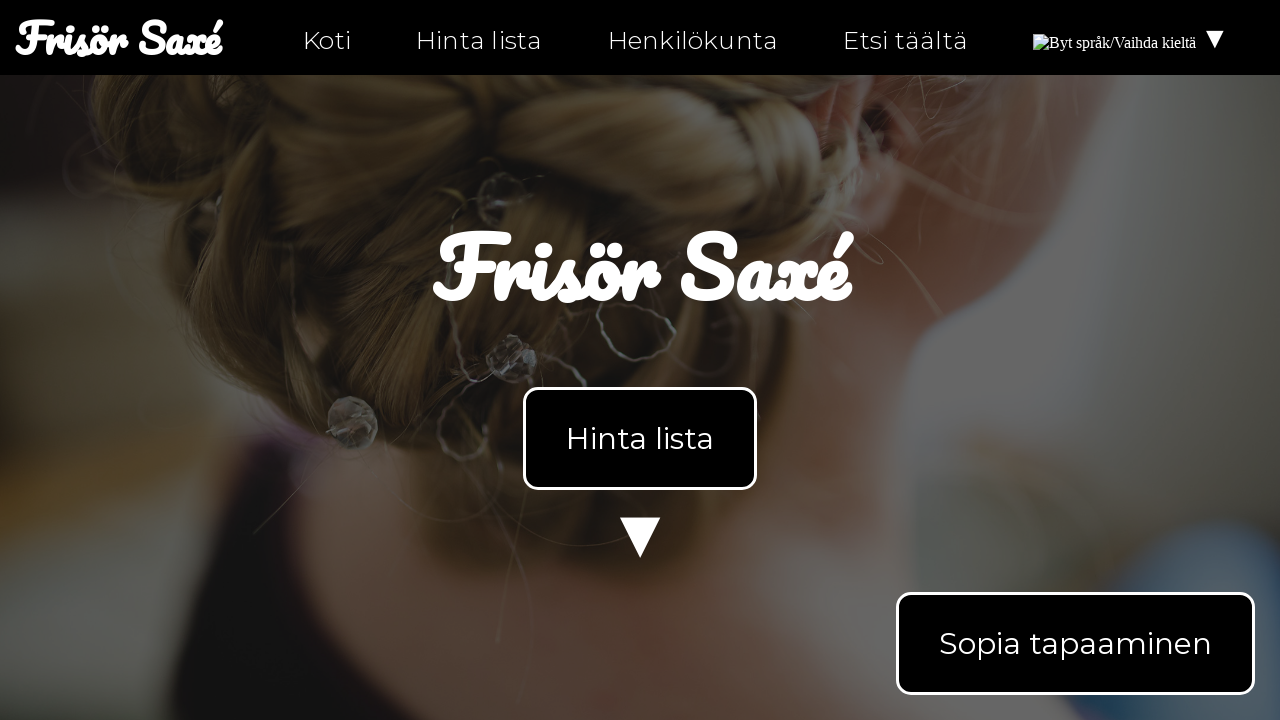

Verified image src is not empty: assets/images/bild2.jpg
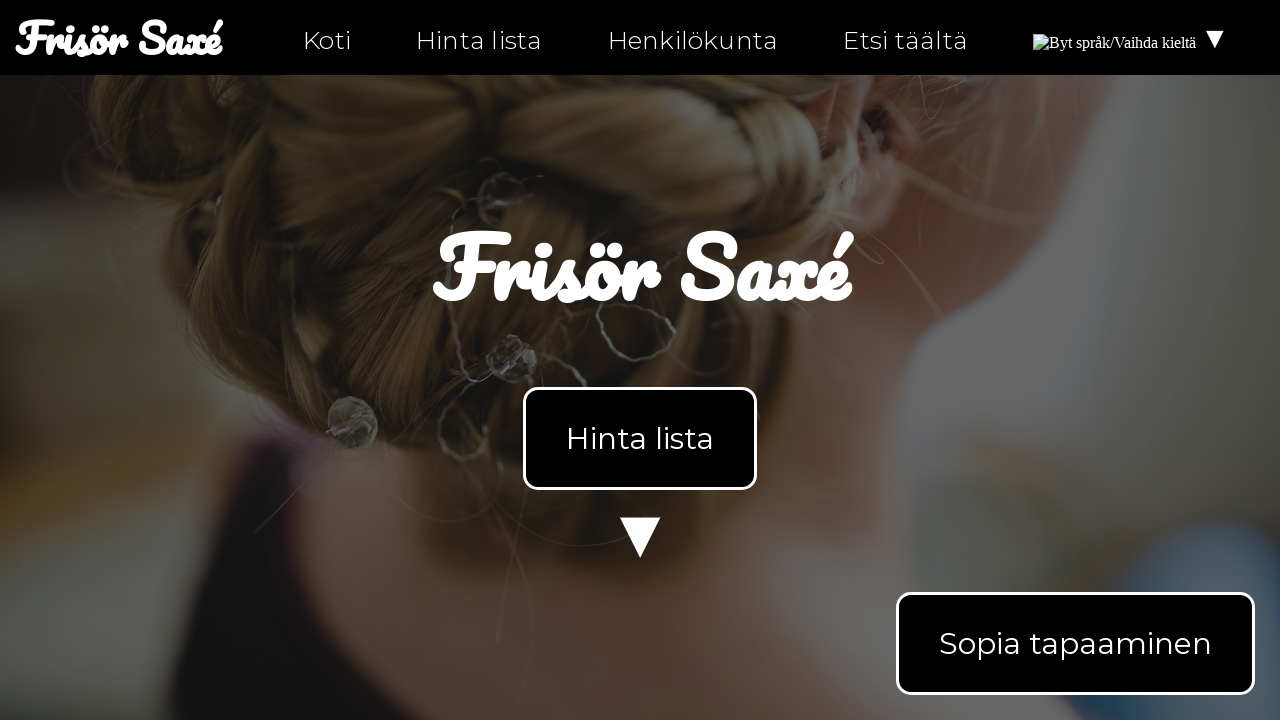

Navigated to personal-fi.html
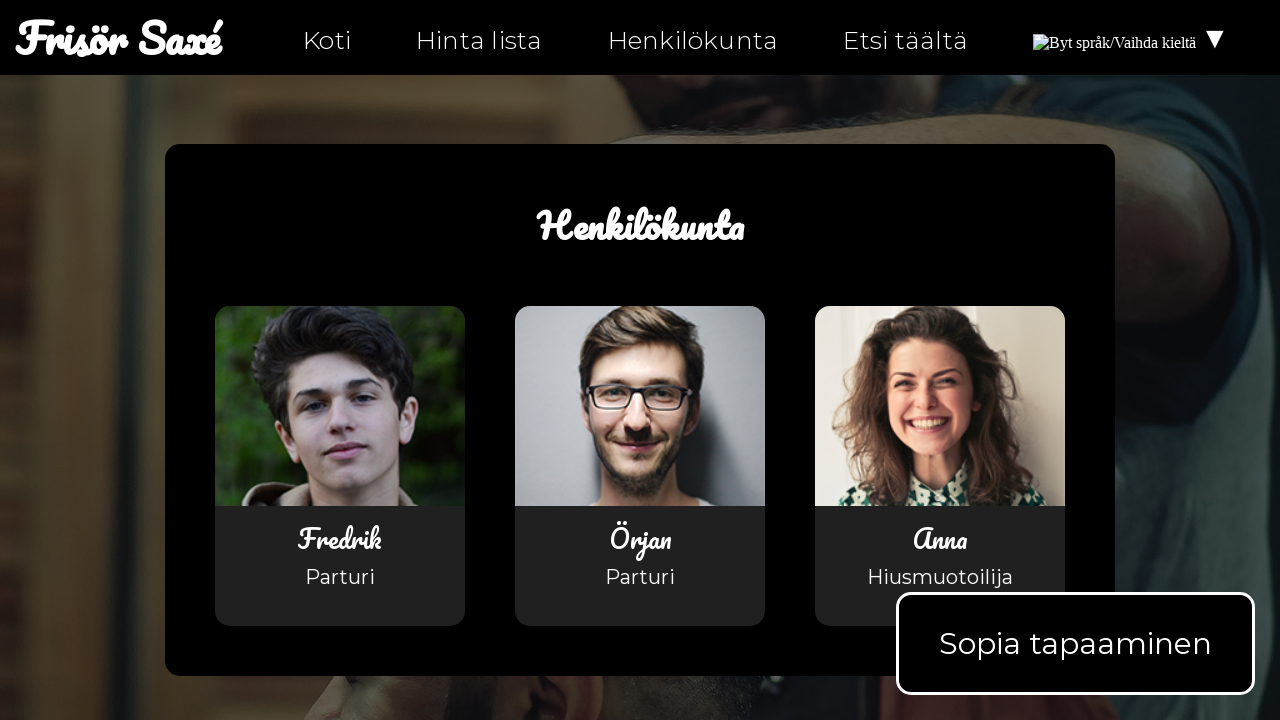

Located all img elements on personal-fi.html
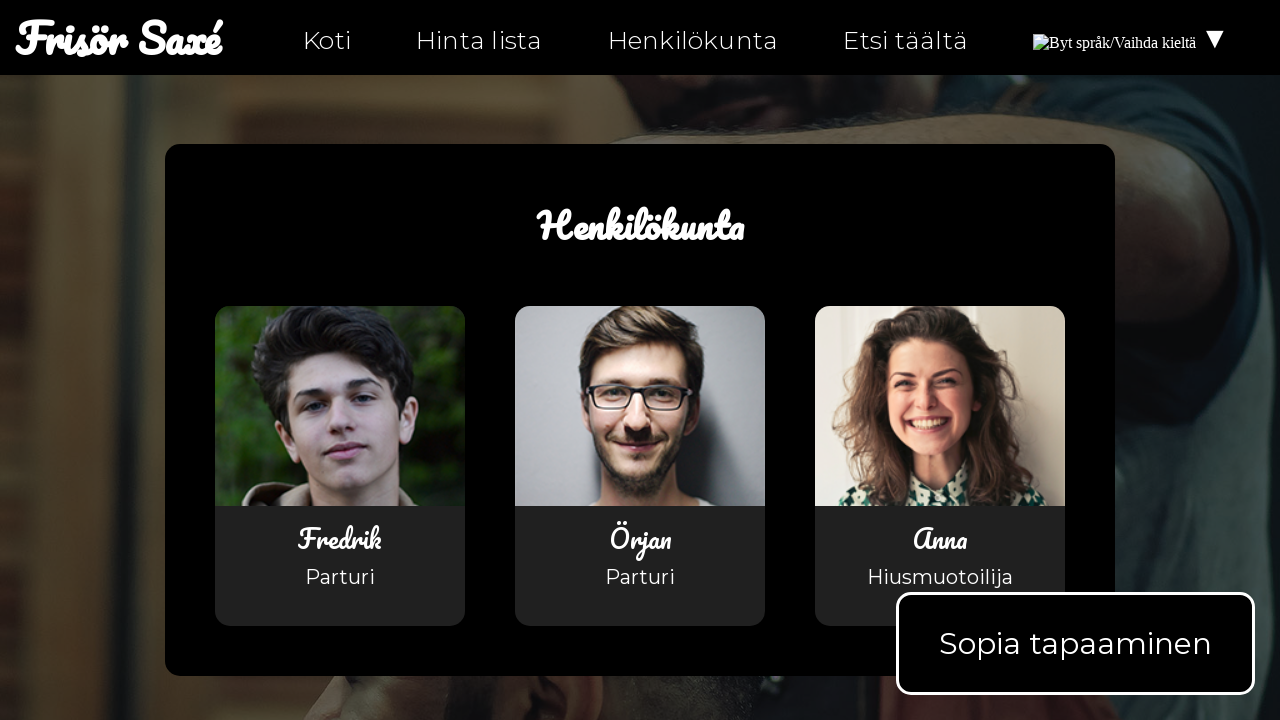

Retrieved src attribute from image: https://upload.wikimedia.org/wikipedia/commons/b/bc/Flag_of_Finland.svg
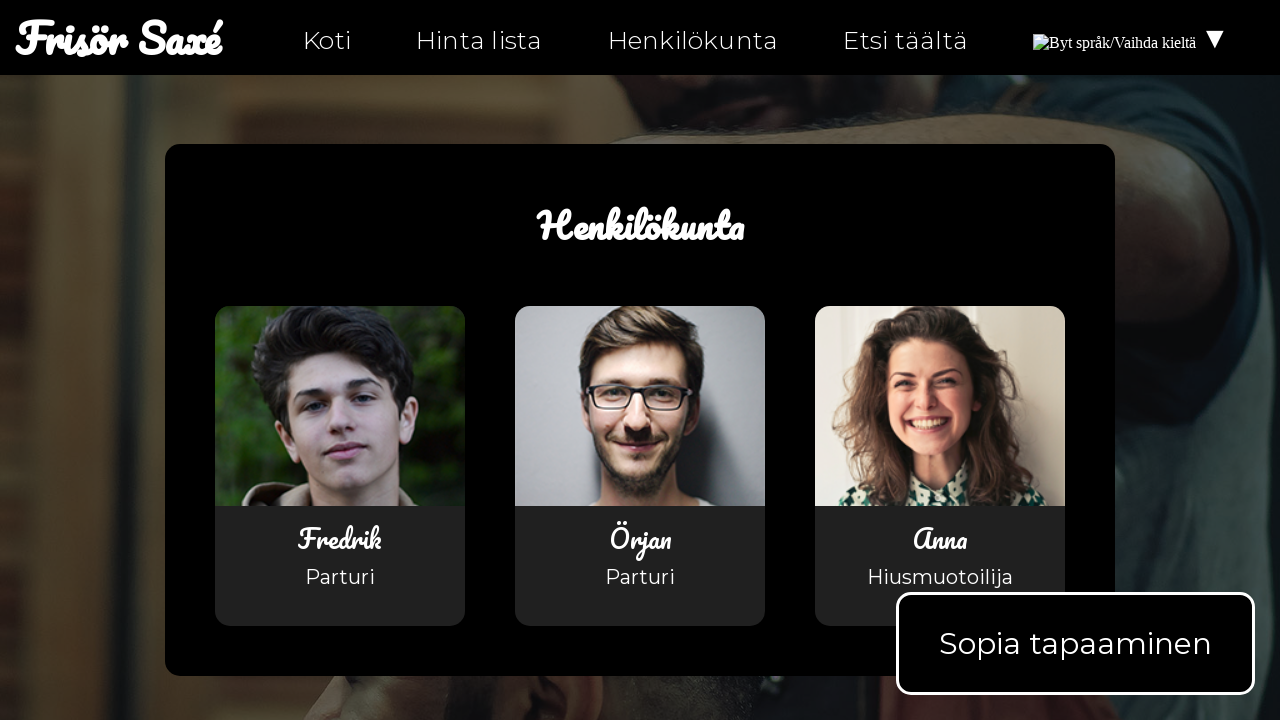

Verified image src is not empty: https://upload.wikimedia.org/wikipedia/commons/b/bc/Flag_of_Finland.svg
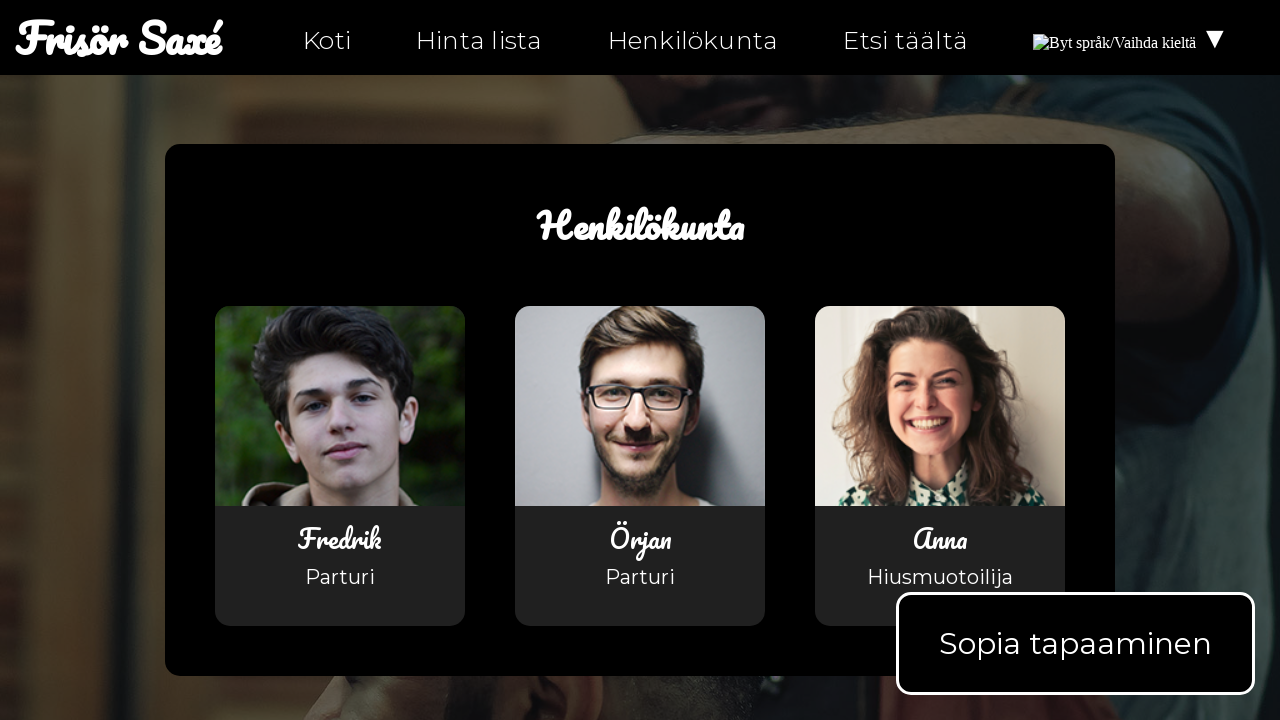

Retrieved src attribute from image: https://upload.wikimedia.org/wikipedia/commons/4/4c/Flag_of_Sweden.svg
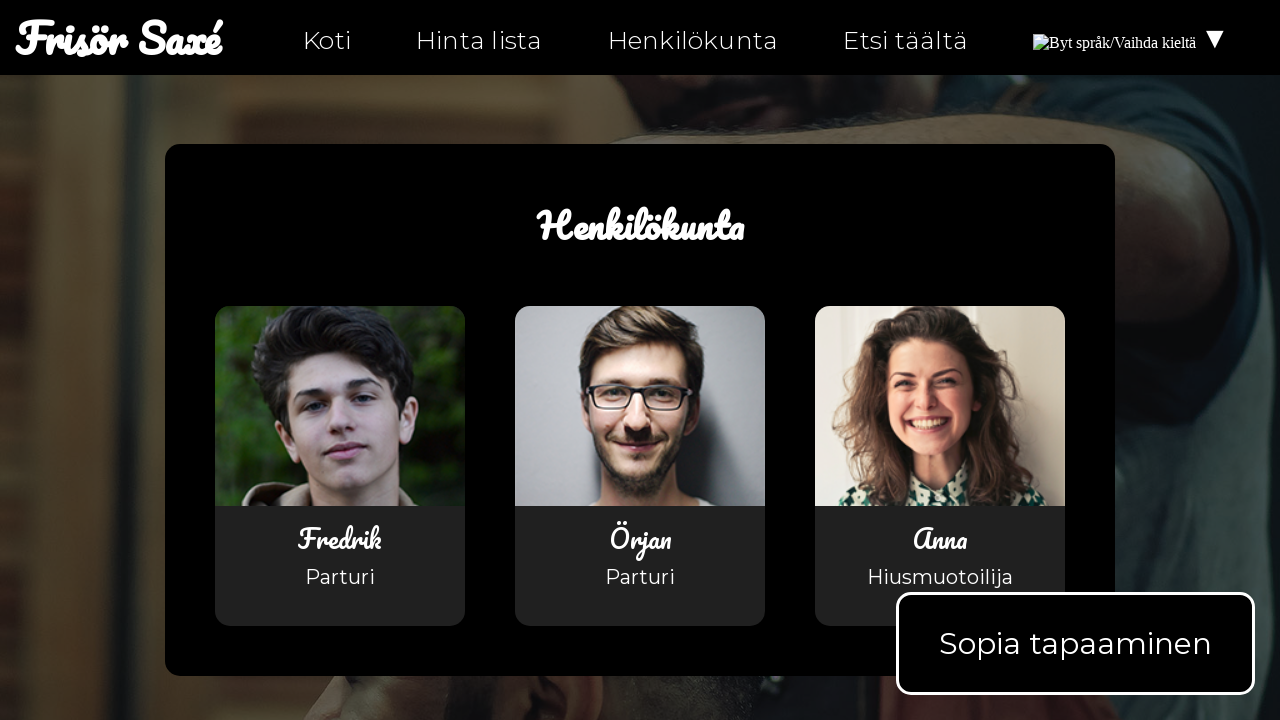

Verified image src is not empty: https://upload.wikimedia.org/wikipedia/commons/4/4c/Flag_of_Sweden.svg
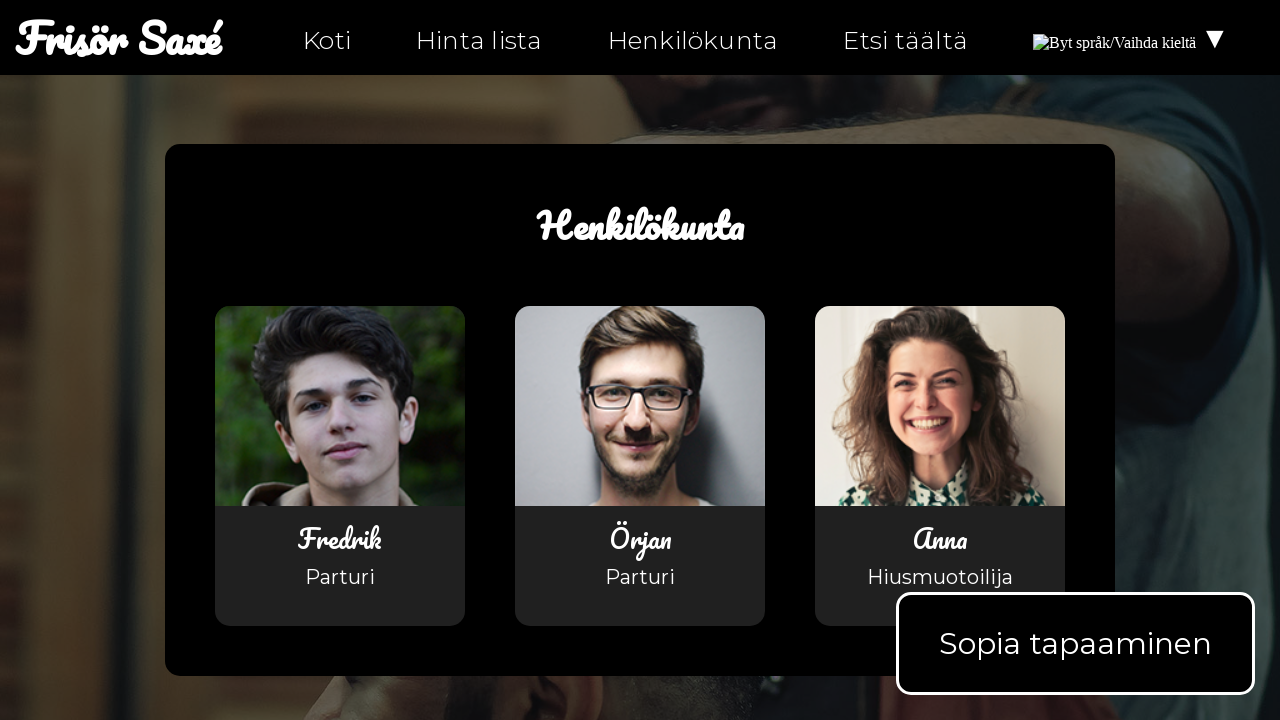

Retrieved src attribute from image: https://upload.wikimedia.org/wikipedia/commons/b/bc/Flag_of_Finland.svg
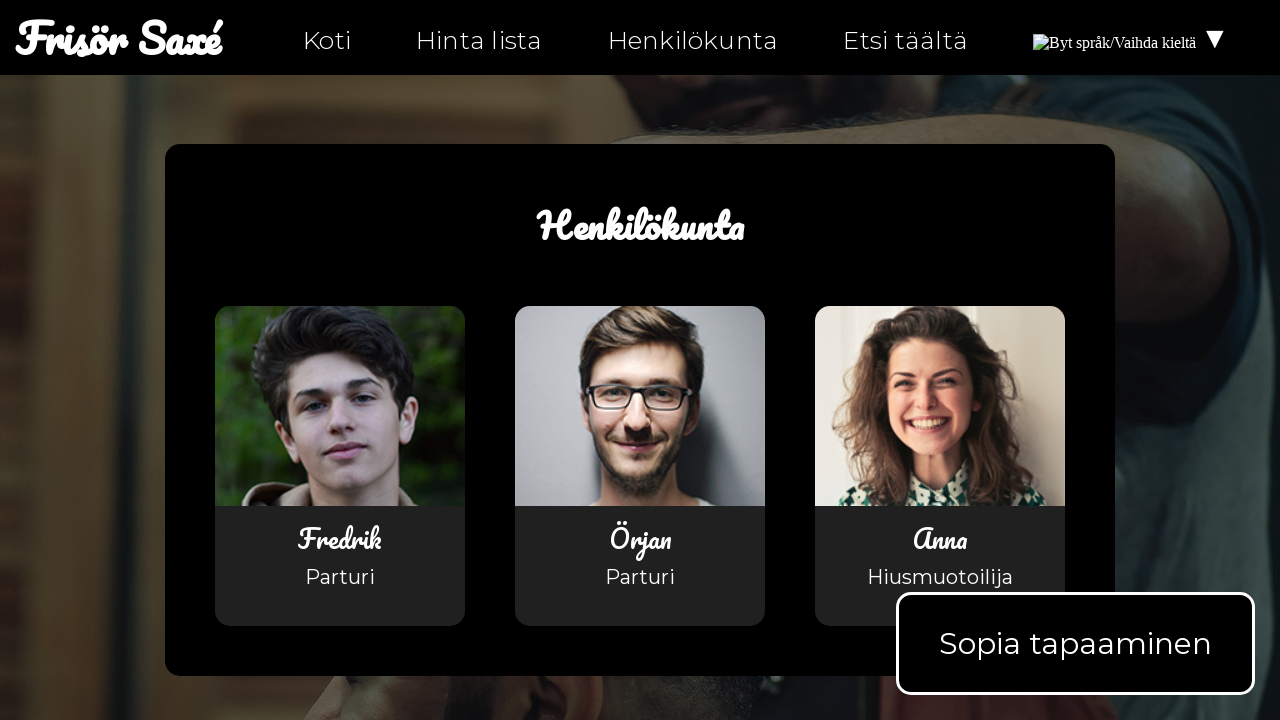

Verified image src is not empty: https://upload.wikimedia.org/wikipedia/commons/b/bc/Flag_of_Finland.svg
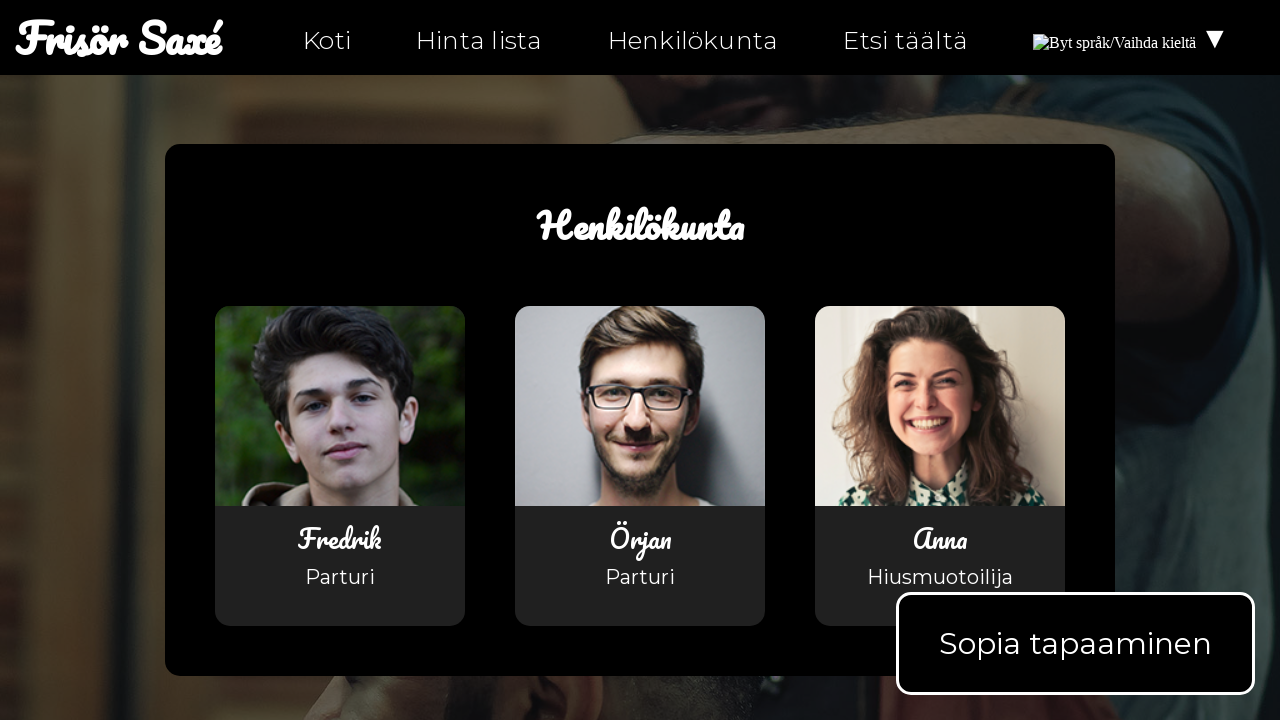

Retrieved src attribute from image: assets/images/bild3.jpg
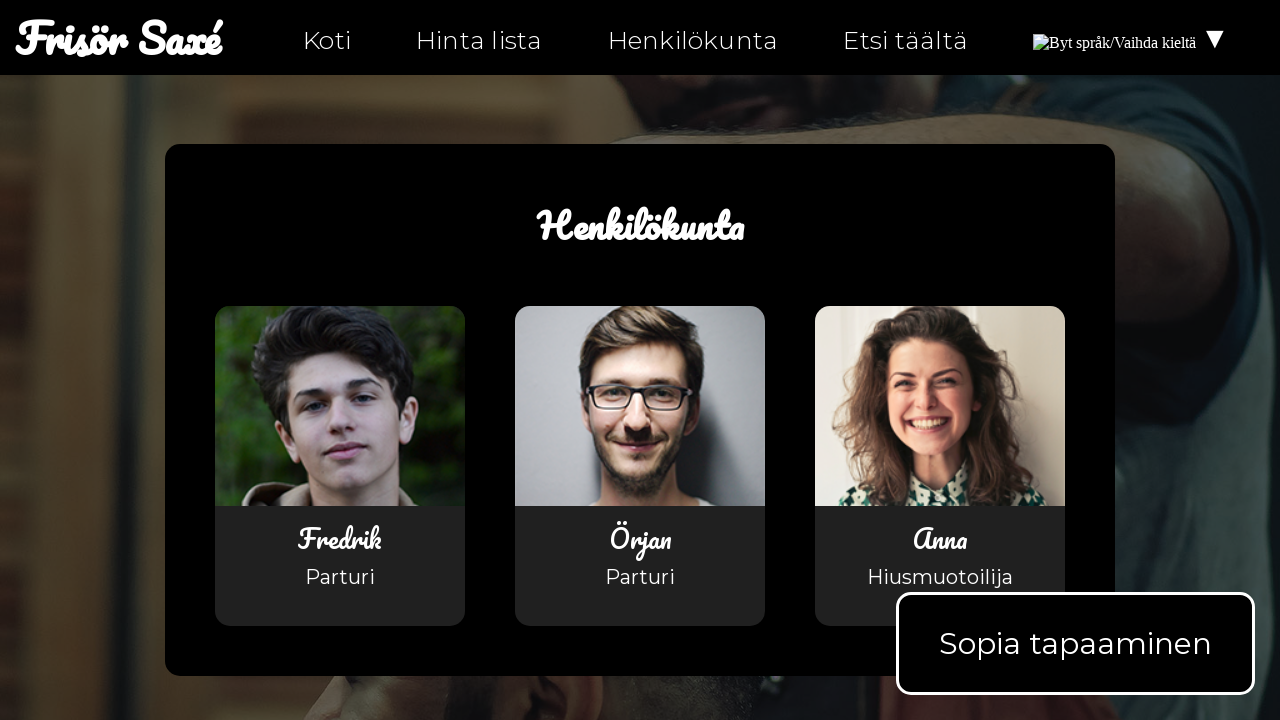

Verified image src is not empty: assets/images/bild3.jpg
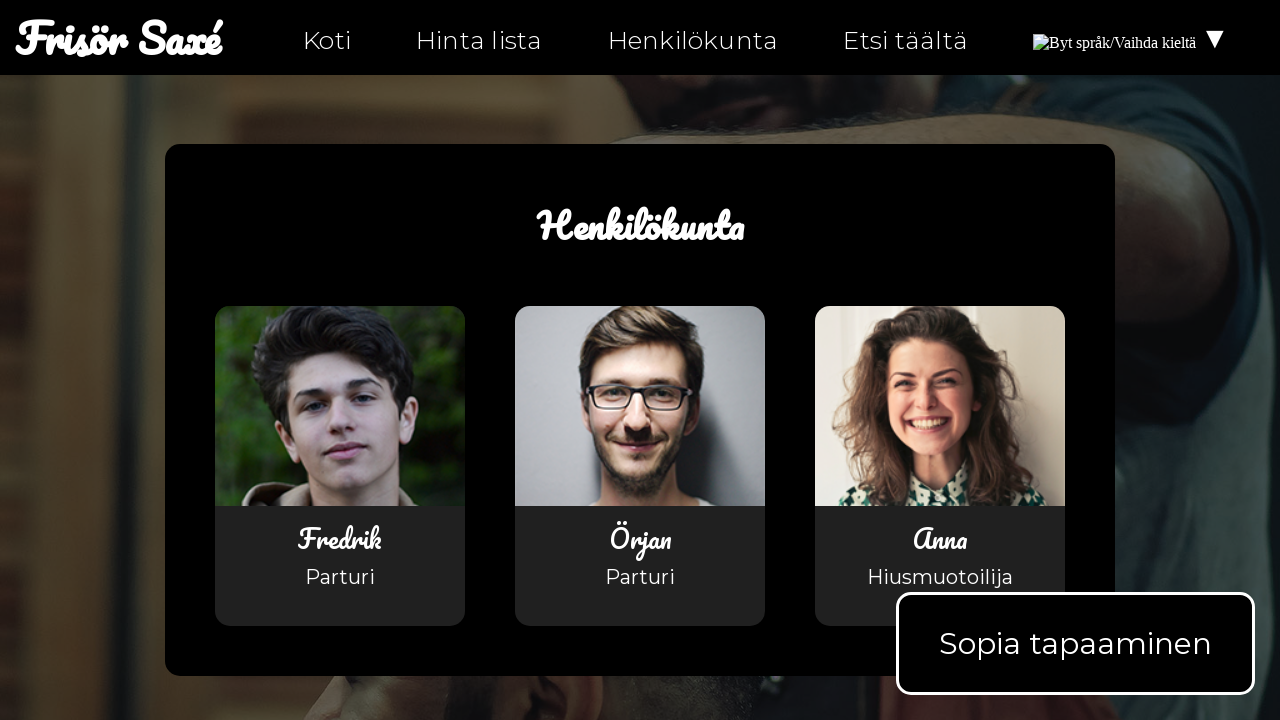

Retrieved src attribute from image: assets/images/fredrik_ortqvist.png
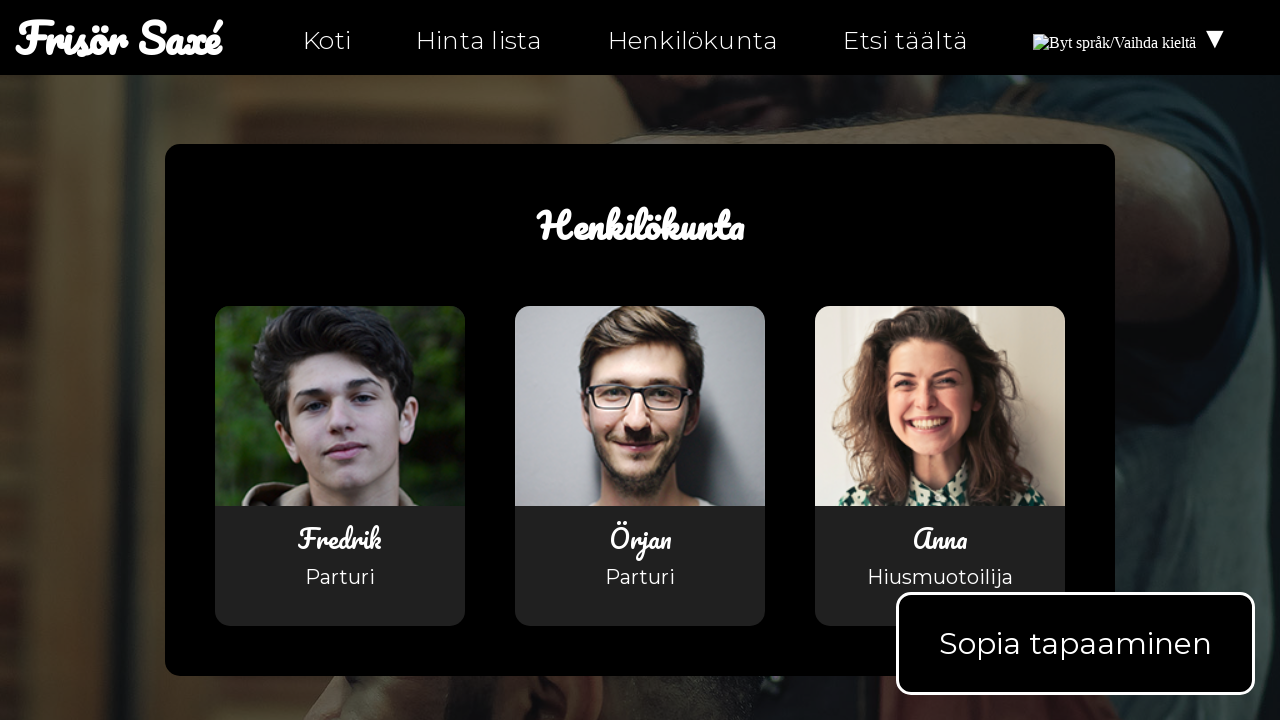

Verified image src is not empty: assets/images/fredrik_ortqvist.png
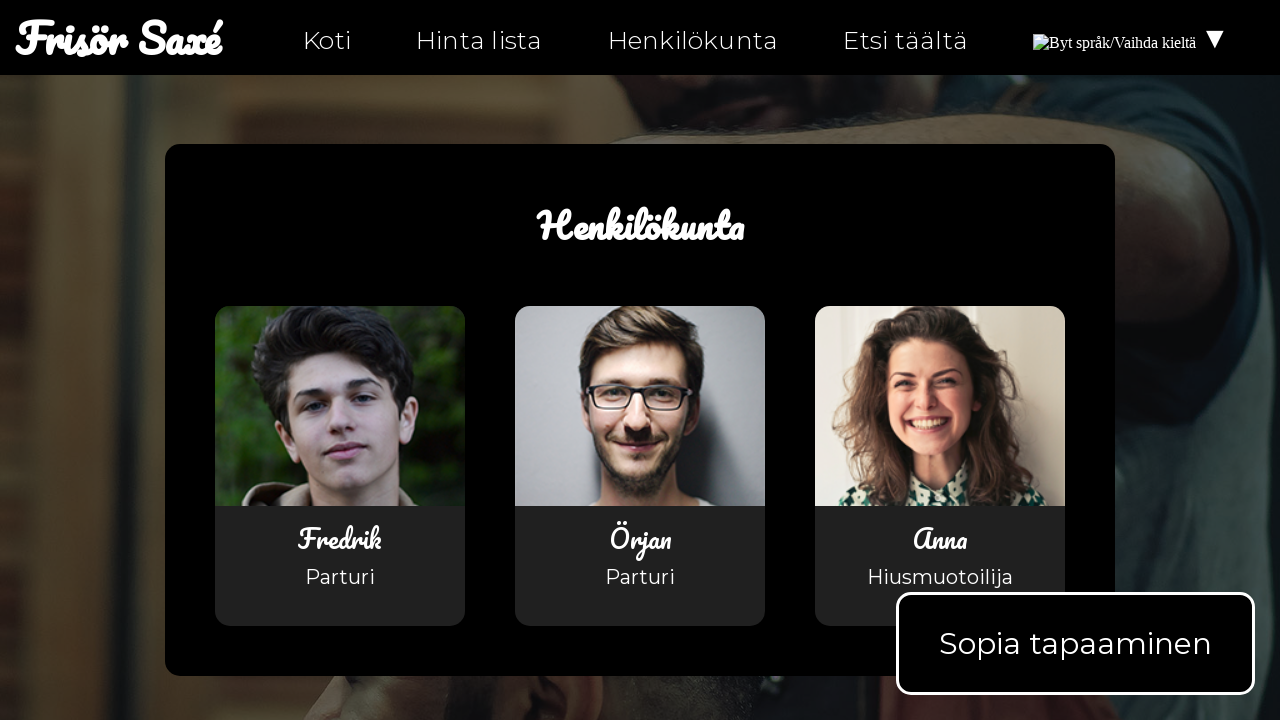

Retrieved src attribute from image: assets/images/orjan_johansson.png
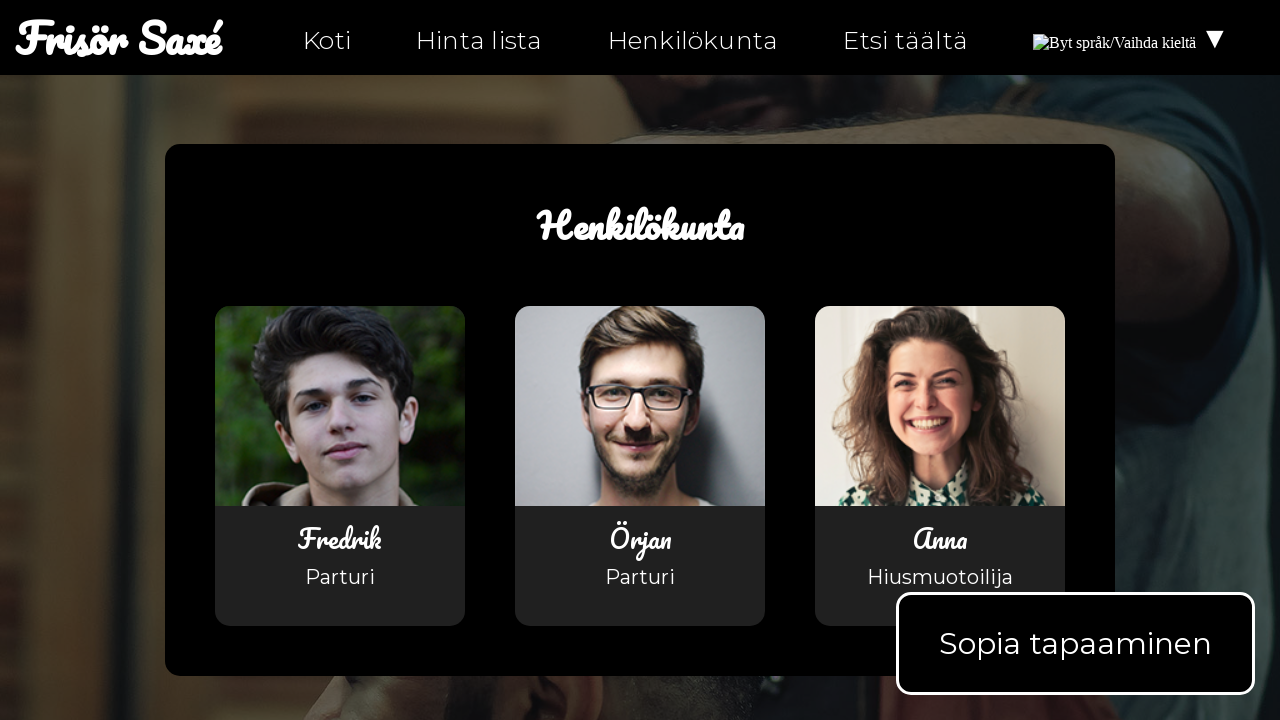

Verified image src is not empty: assets/images/orjan_johansson.png
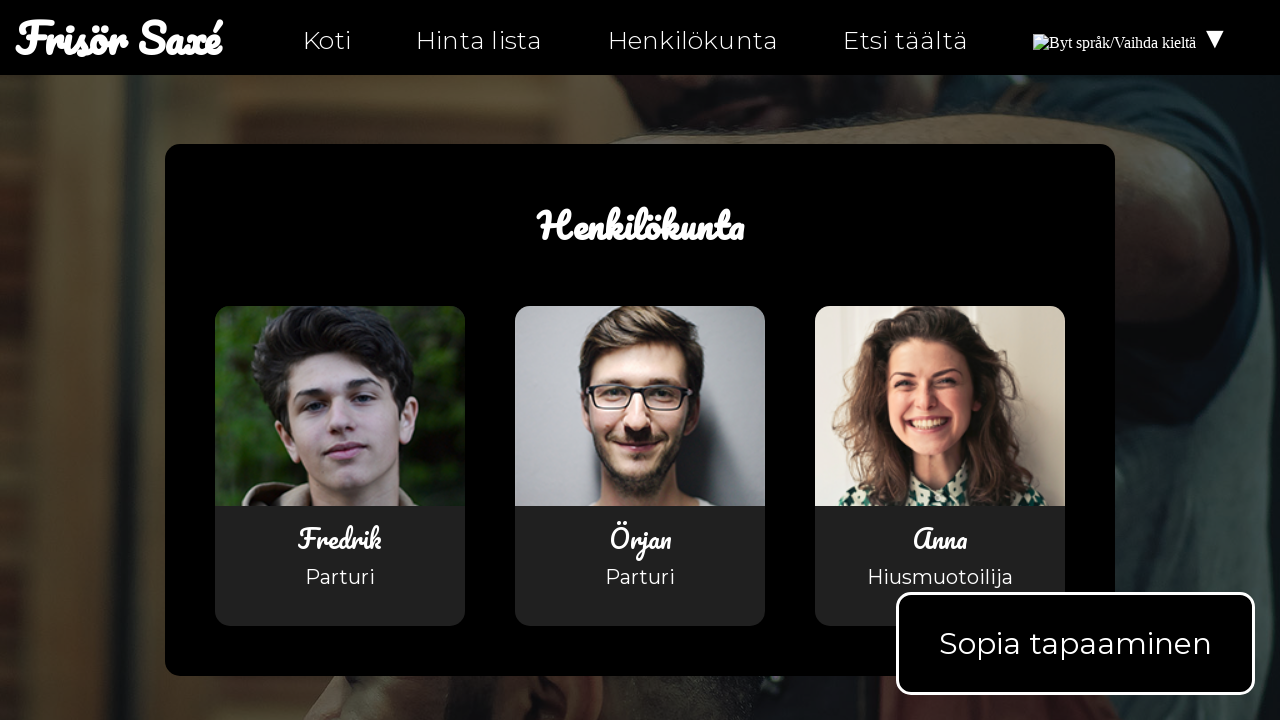

Retrieved src attribute from image: assets/images/anna_pettersson.png
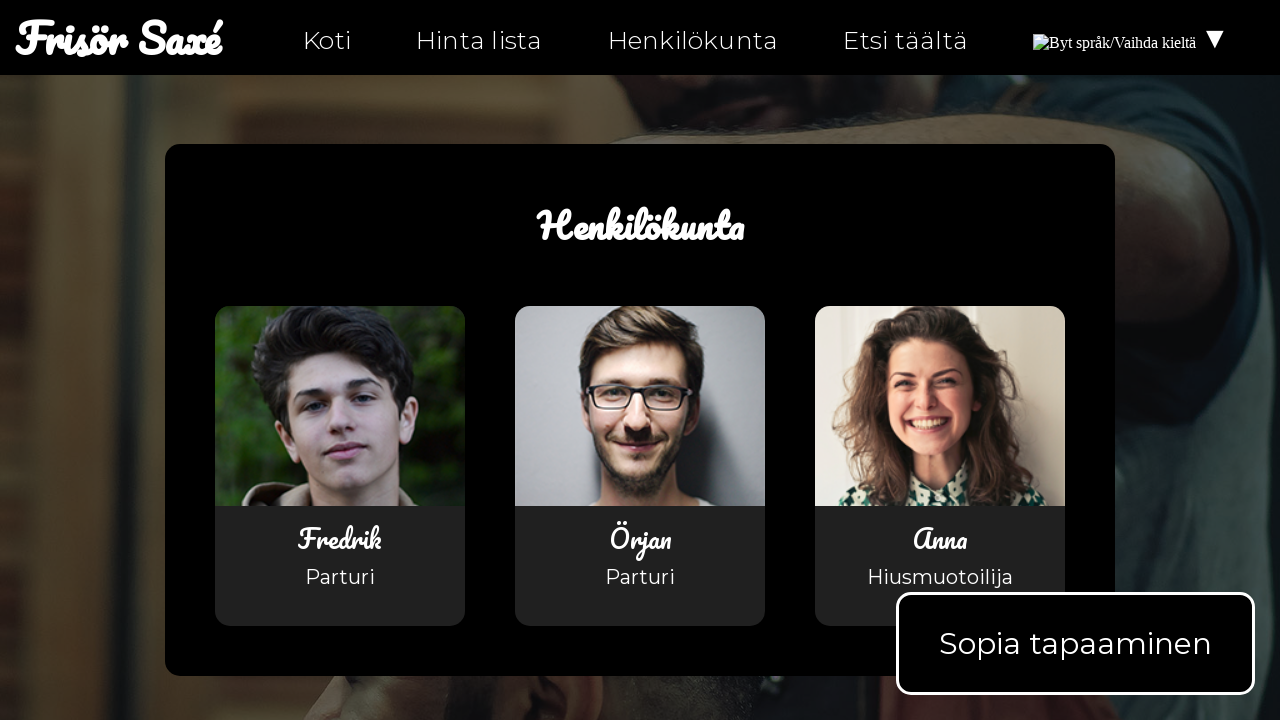

Verified image src is not empty: assets/images/anna_pettersson.png
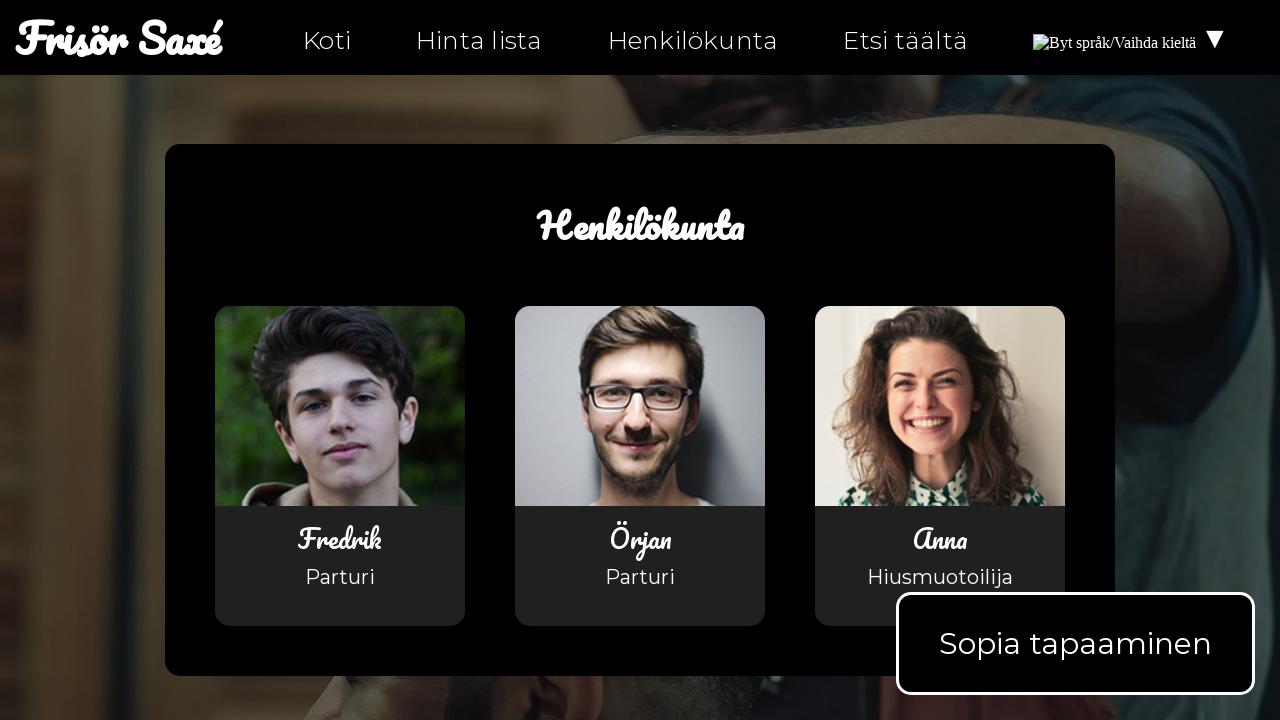

Navigated to hitta-hit-fi.html
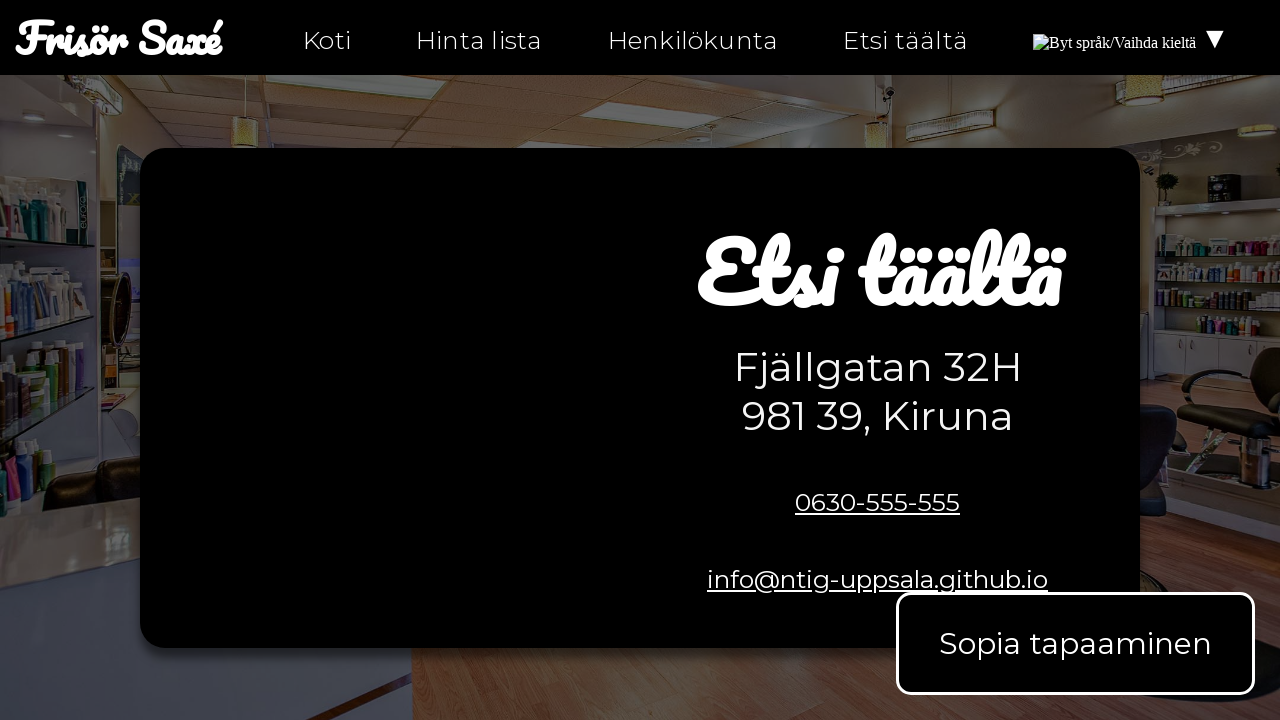

Located all img elements on hitta-hit-fi.html
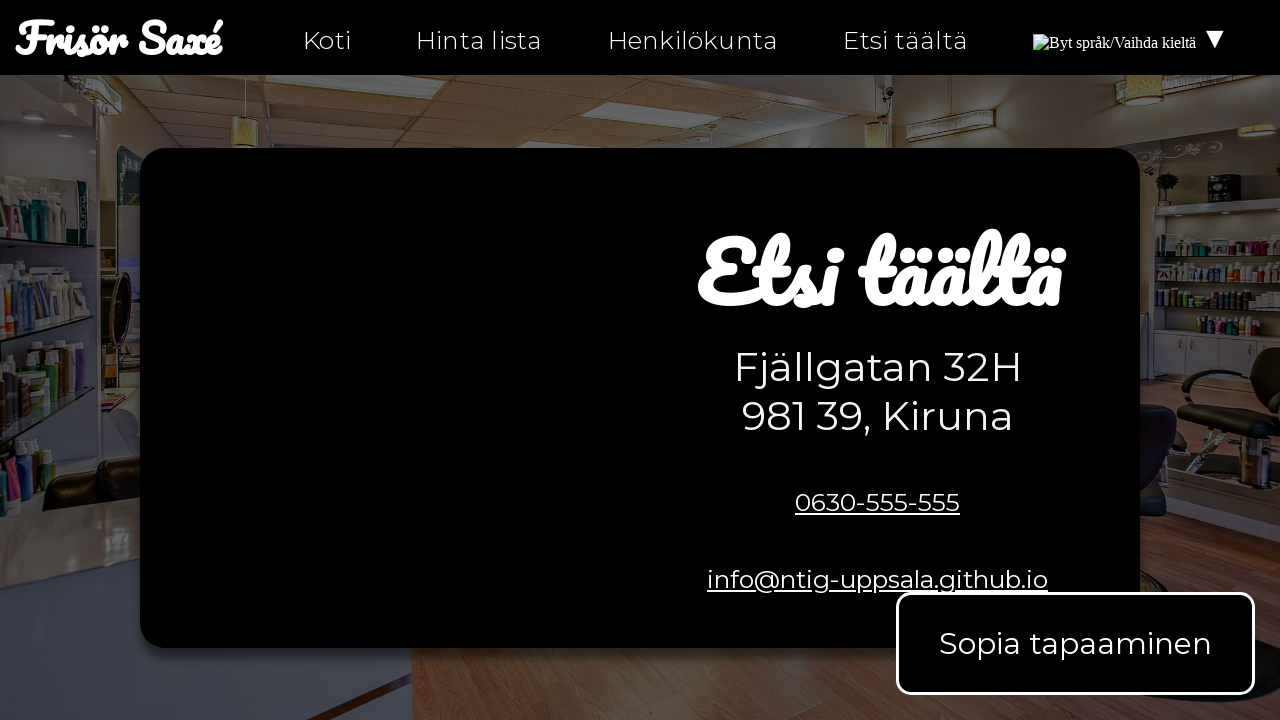

Retrieved src attribute from image: https://upload.wikimedia.org/wikipedia/commons/b/bc/Flag_of_Finland.svg
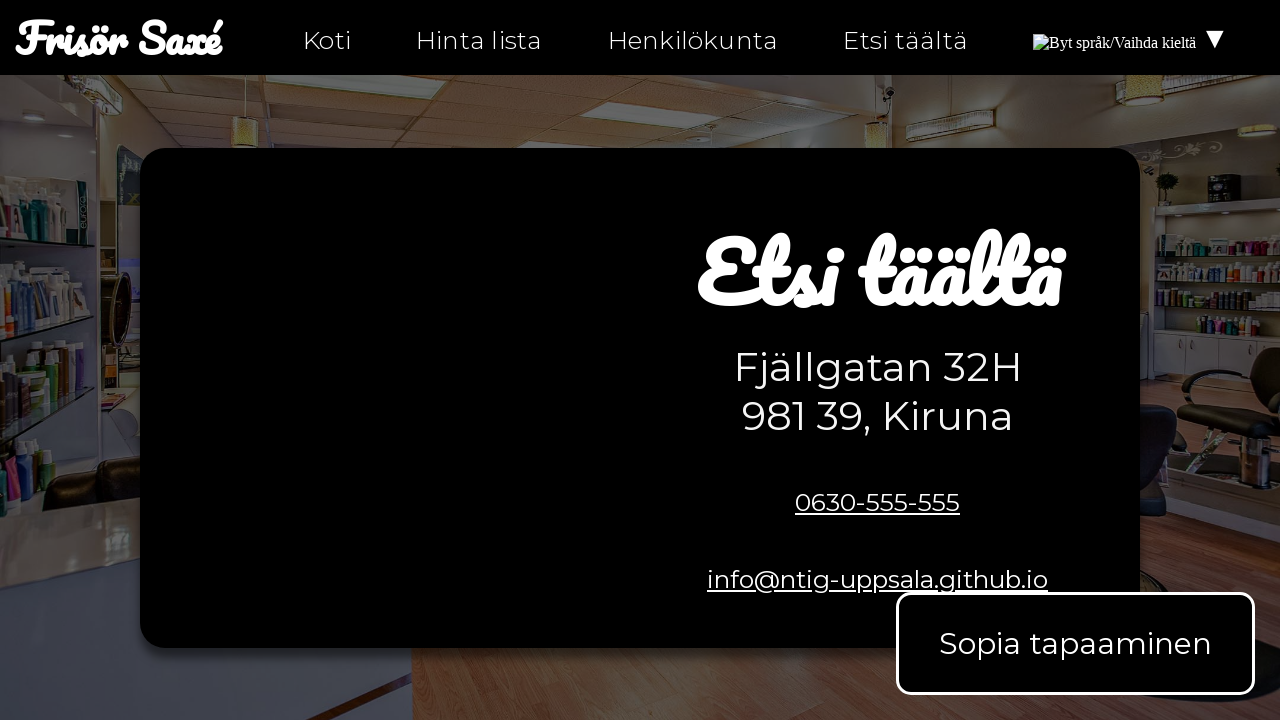

Verified image src is not empty: https://upload.wikimedia.org/wikipedia/commons/b/bc/Flag_of_Finland.svg
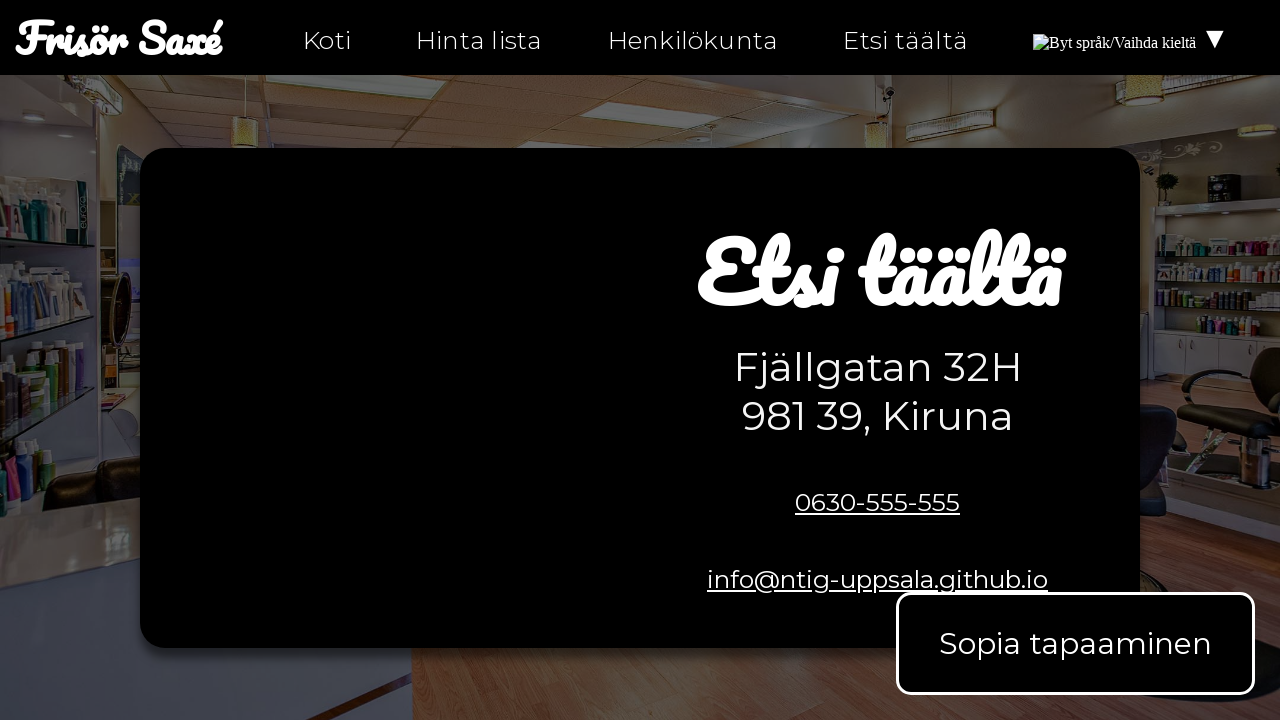

Retrieved src attribute from image: https://upload.wikimedia.org/wikipedia/commons/4/4c/Flag_of_Sweden.svg
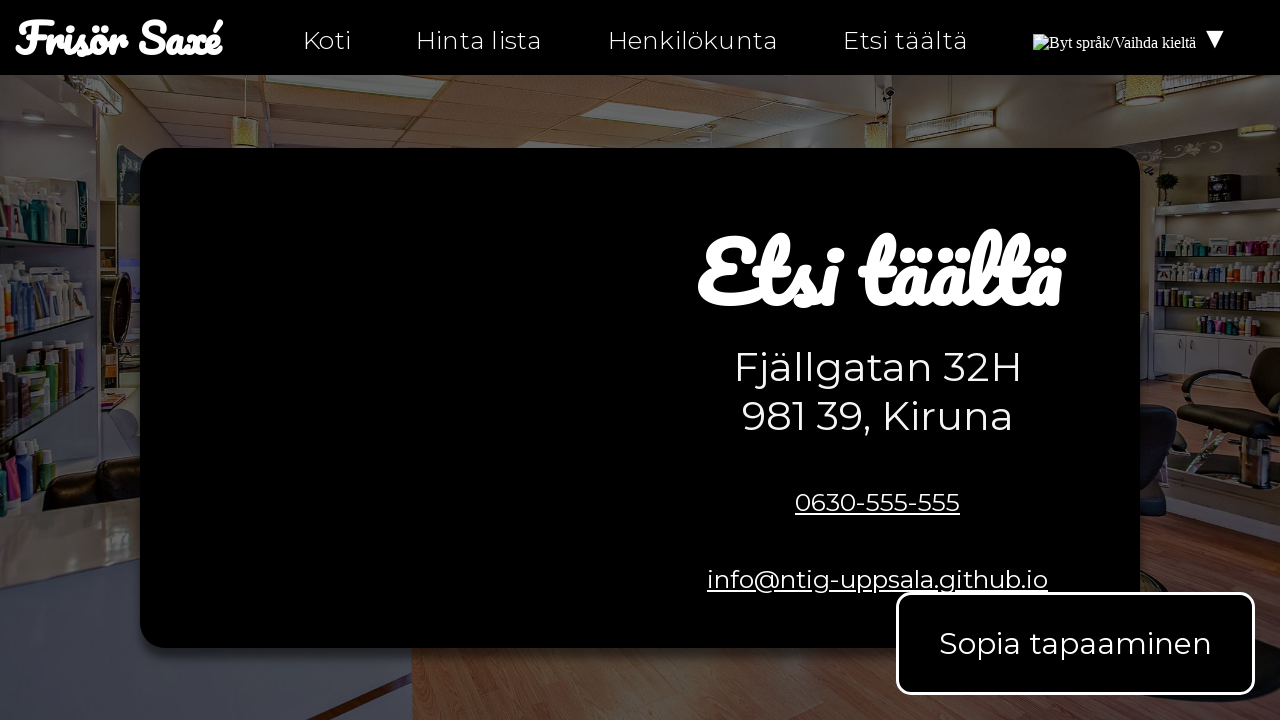

Verified image src is not empty: https://upload.wikimedia.org/wikipedia/commons/4/4c/Flag_of_Sweden.svg
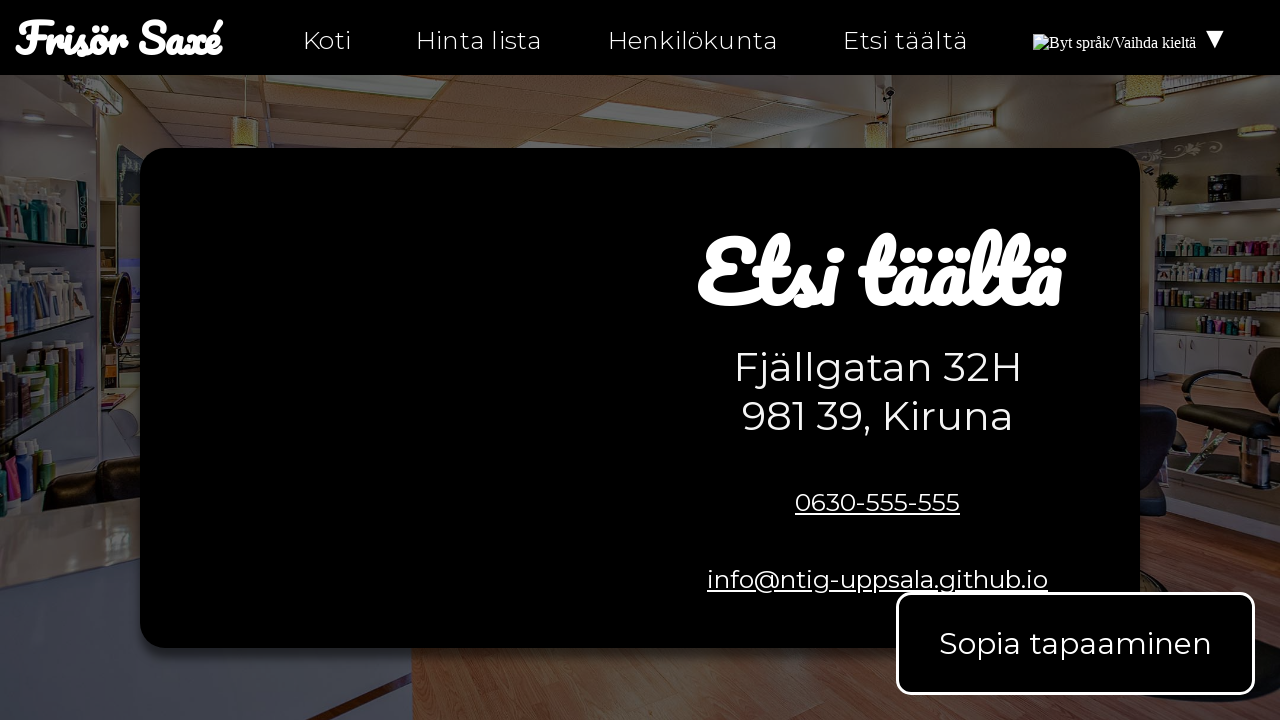

Retrieved src attribute from image: https://upload.wikimedia.org/wikipedia/commons/b/bc/Flag_of_Finland.svg
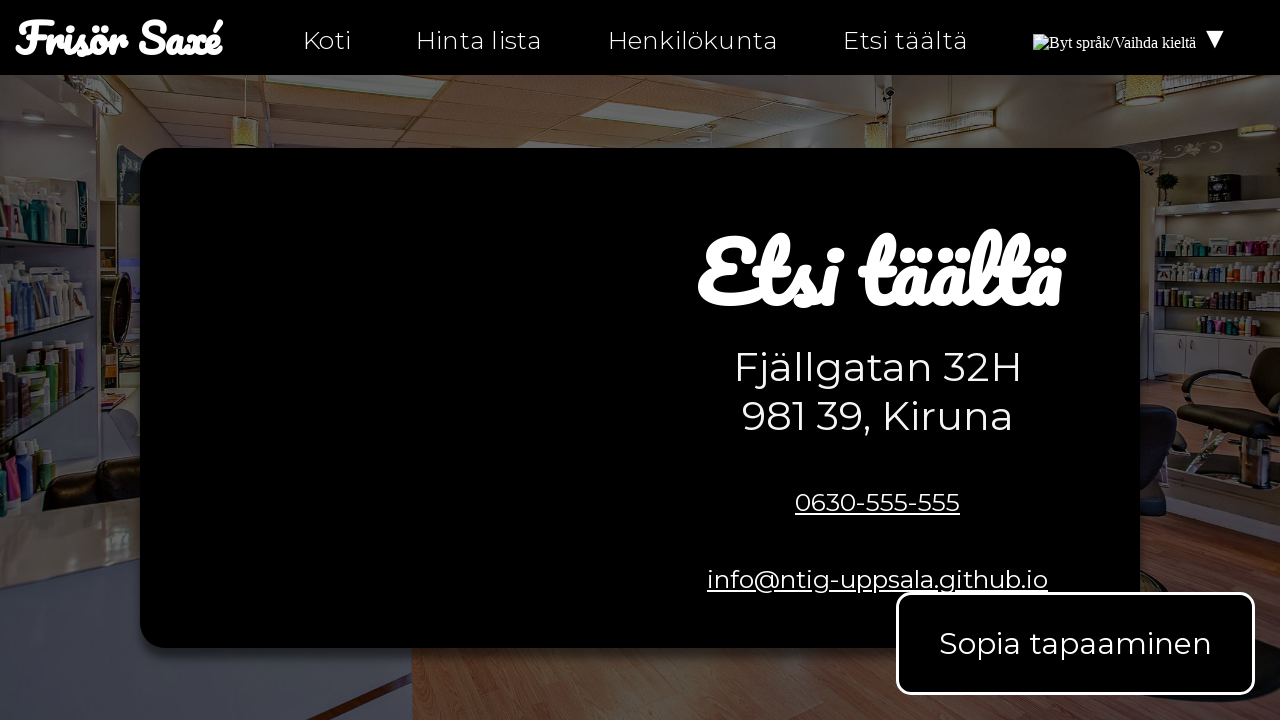

Verified image src is not empty: https://upload.wikimedia.org/wikipedia/commons/b/bc/Flag_of_Finland.svg
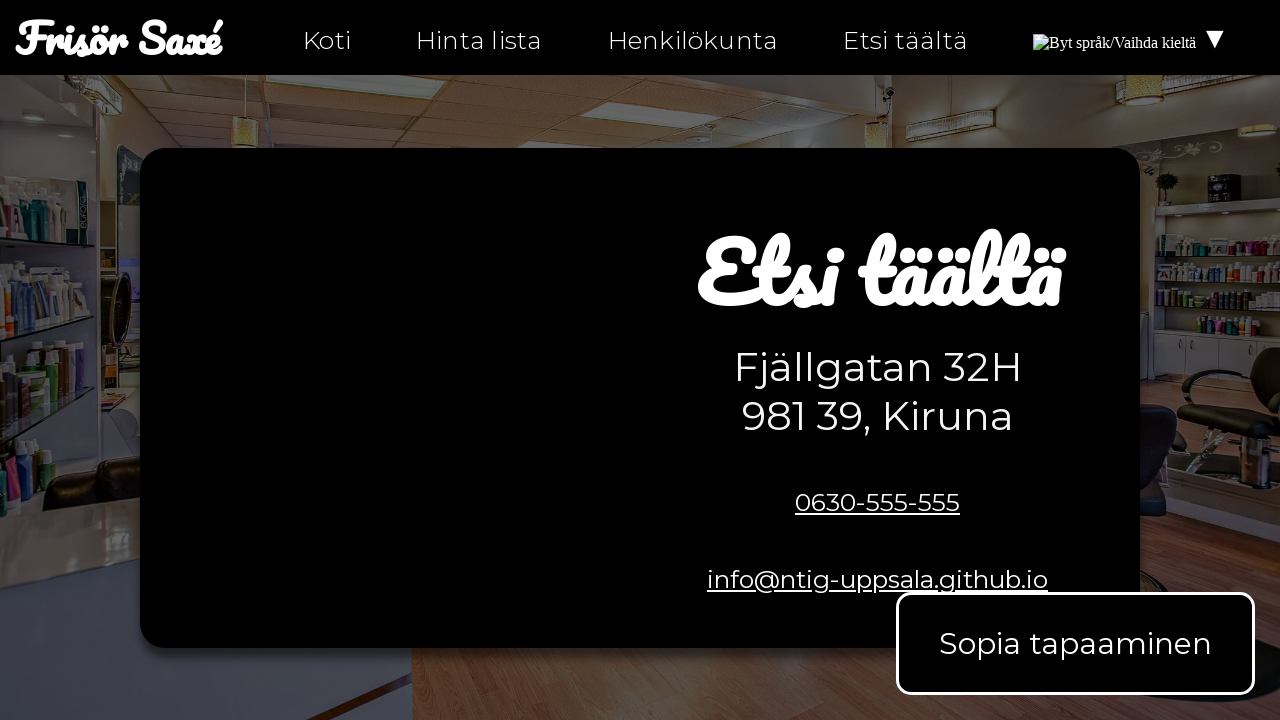

Retrieved src attribute from image: assets/images/bild1.jpg
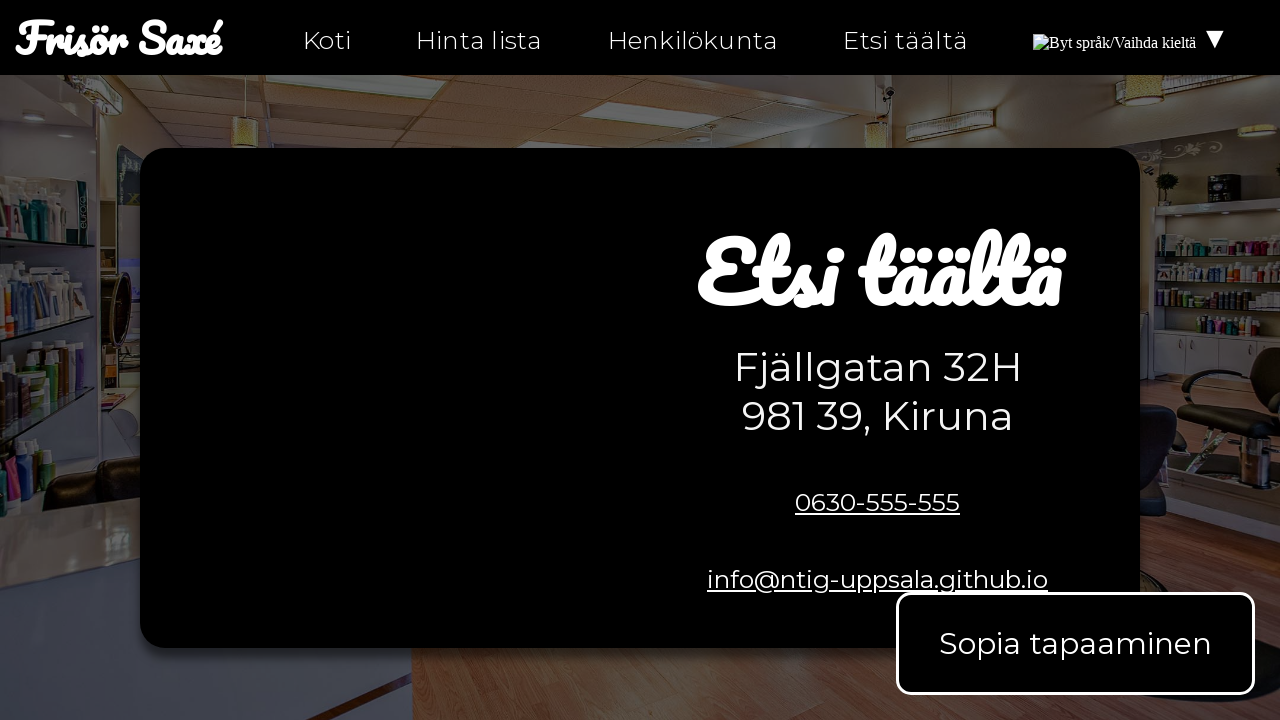

Verified image src is not empty: assets/images/bild1.jpg
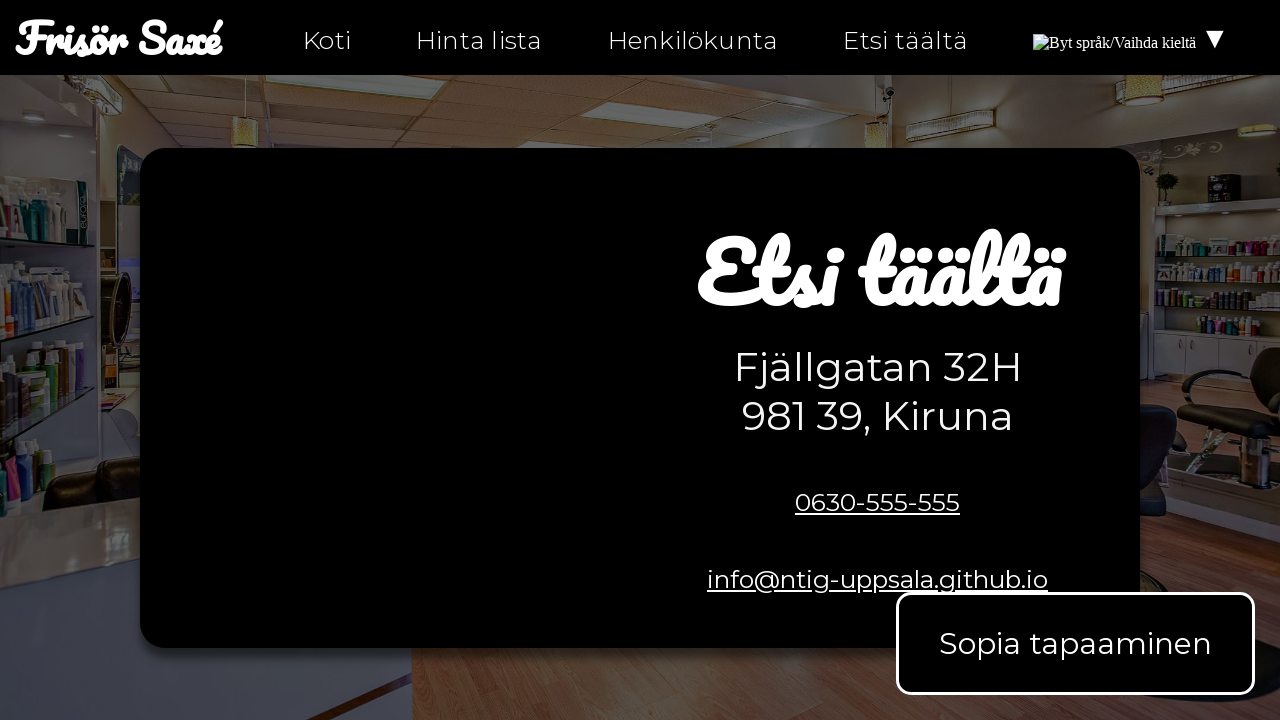

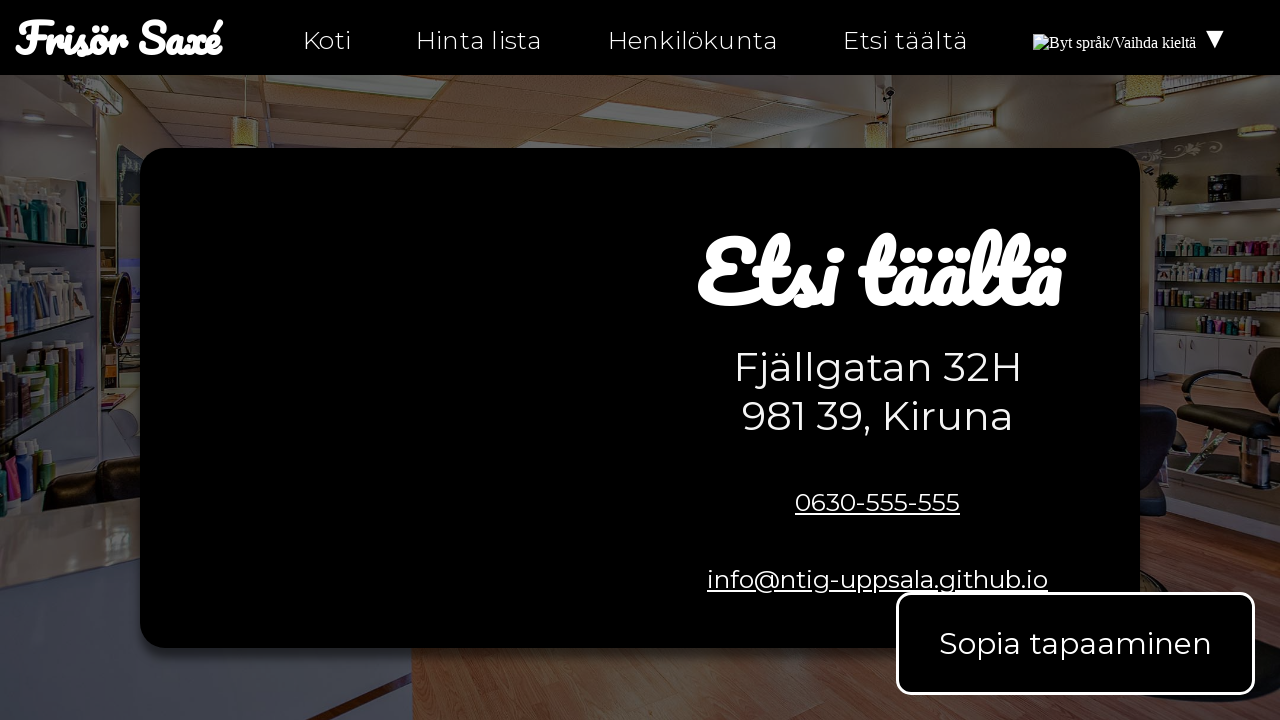